Tests drag and drop functionality by dragging element from column A and dropping it onto column B

Starting URL: https://the-internet.herokuapp.com/drag_and_drop

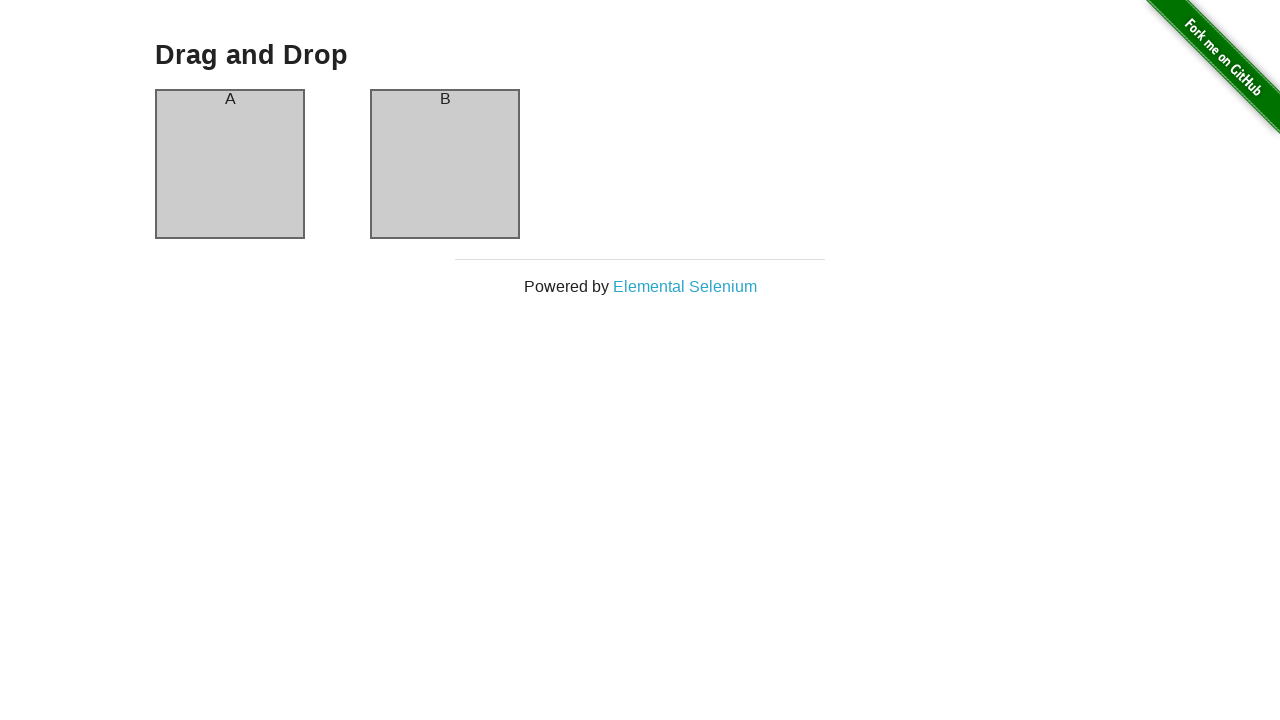

Waited for column A element to be visible
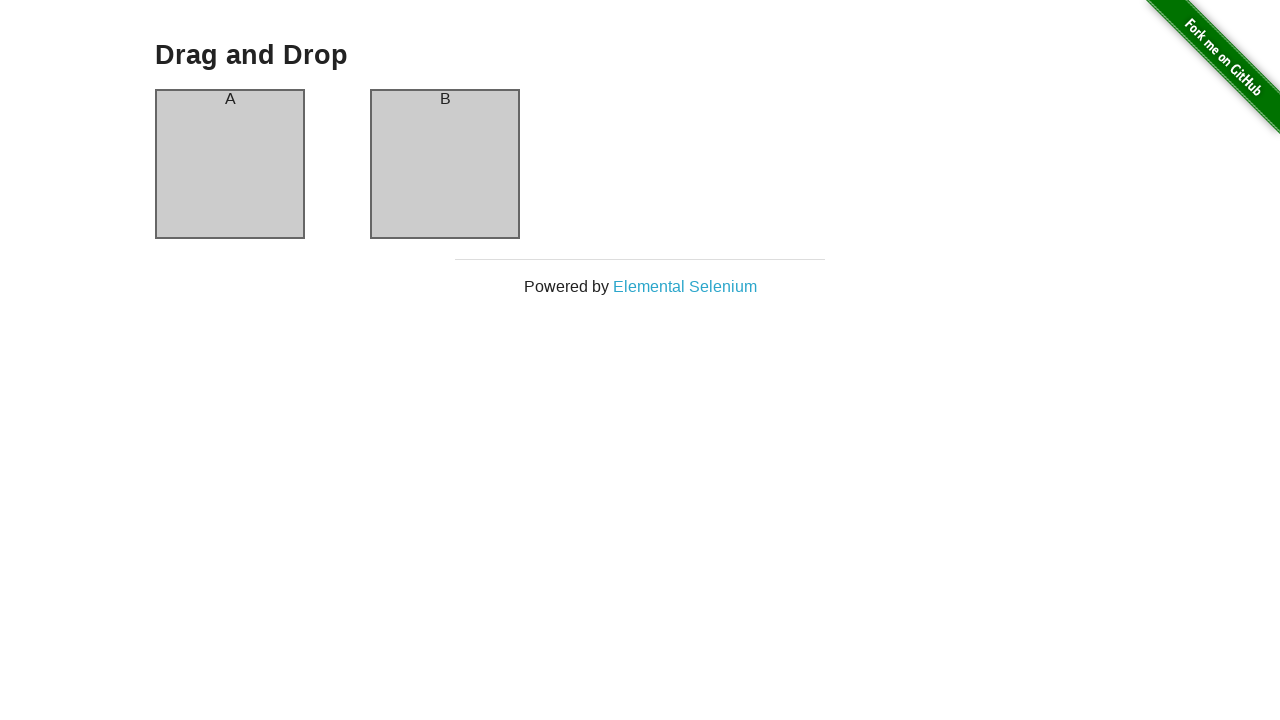

Waited for column B element to be visible
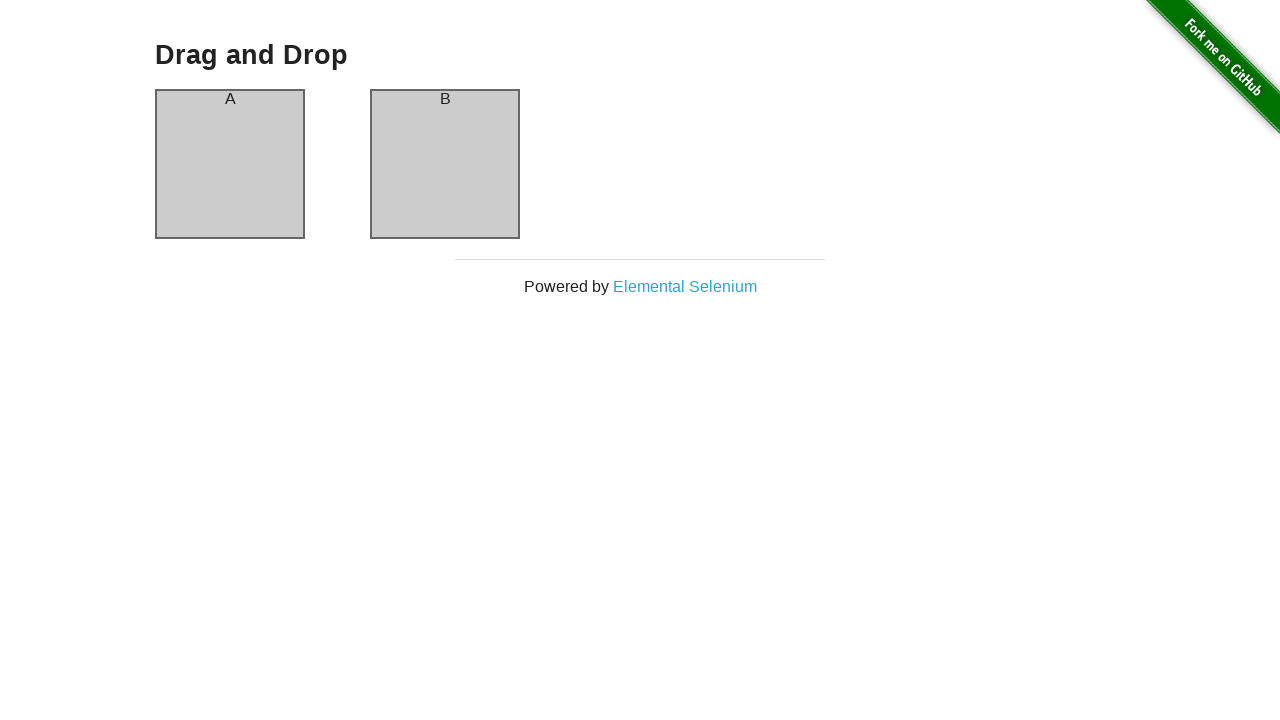

Dragged element from column A and dropped it onto column B at (445, 164)
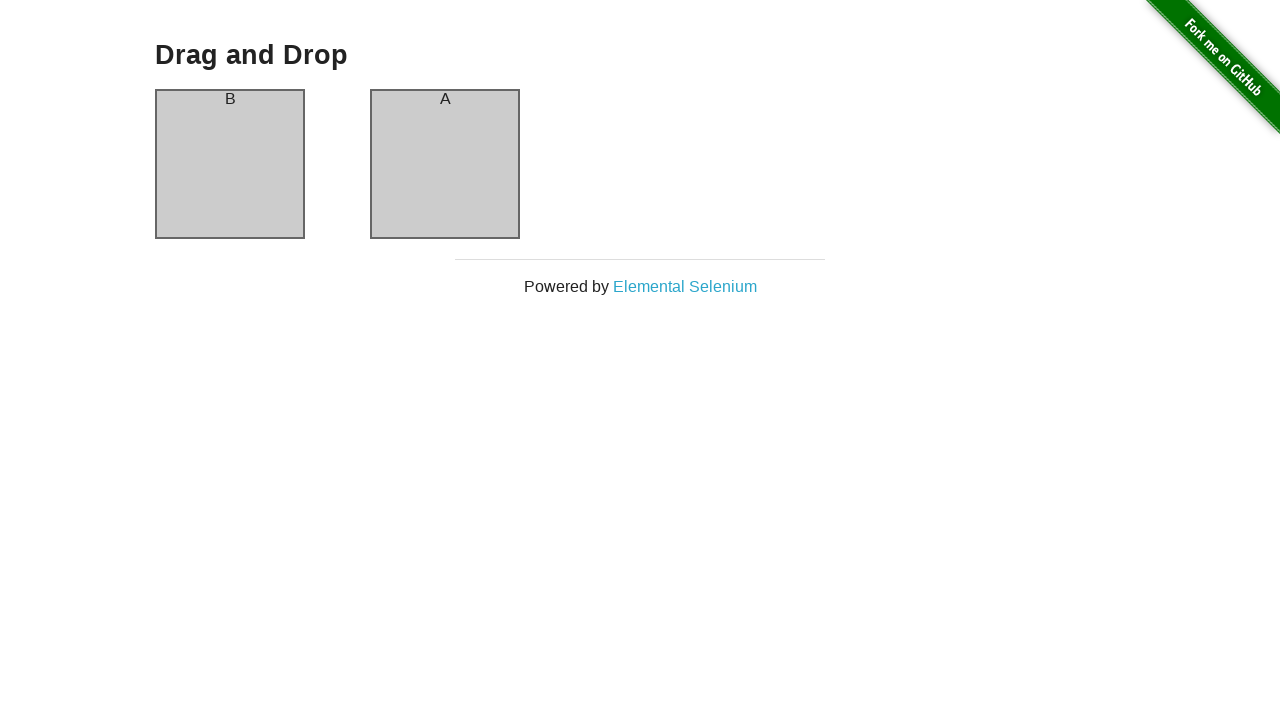

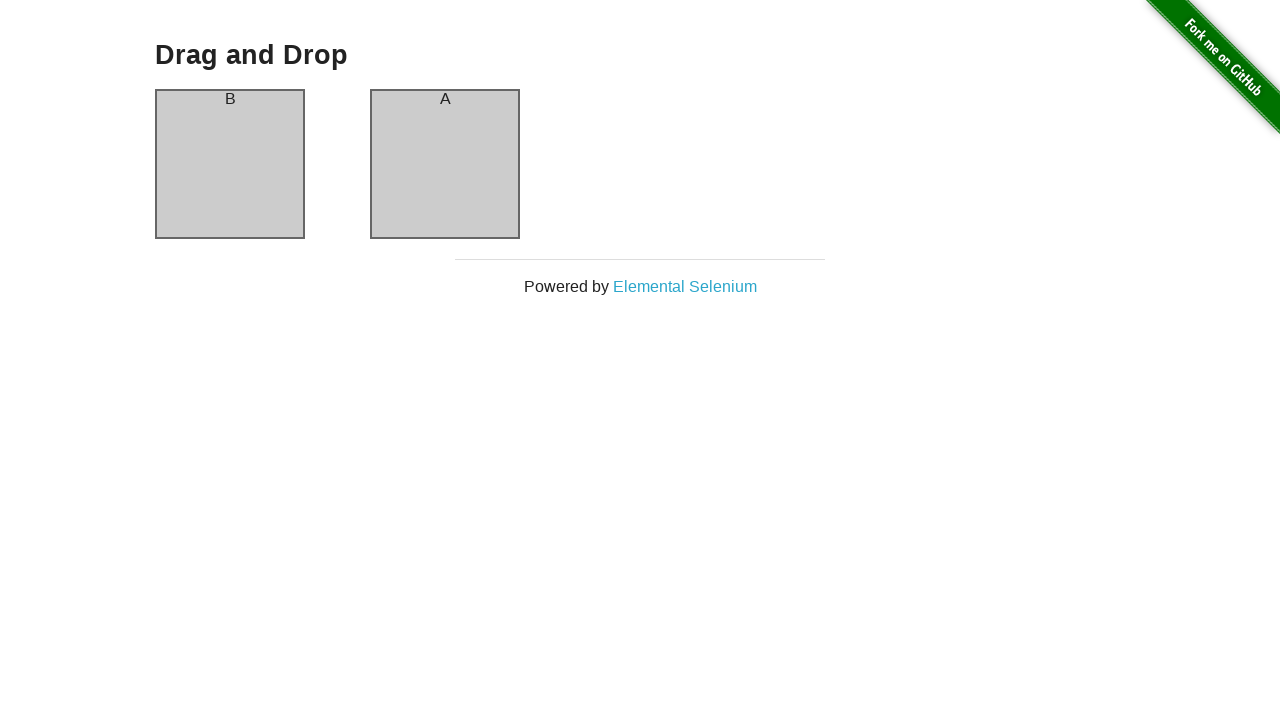